Tests login error message validation by entering incorrect credentials and verifying the error message displayed

Starting URL: https://login1.nextbasecrm.com

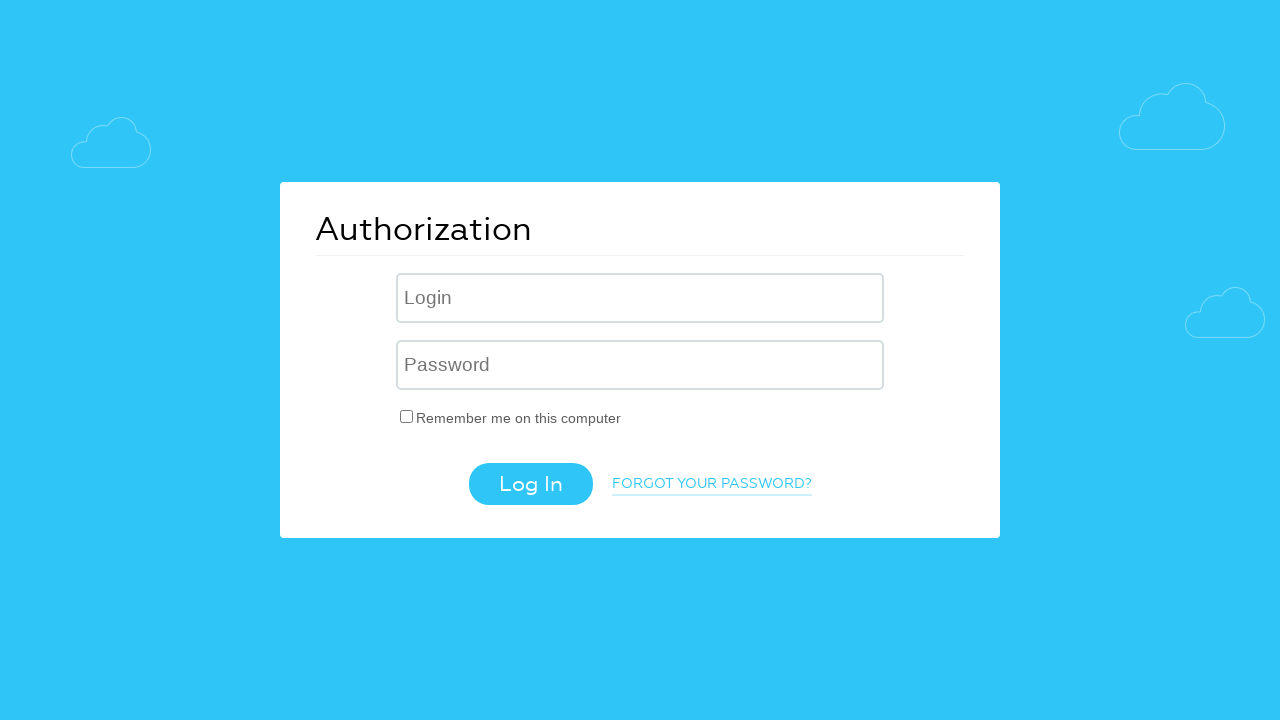

Filled username field with 'incorrect' on .login-inp
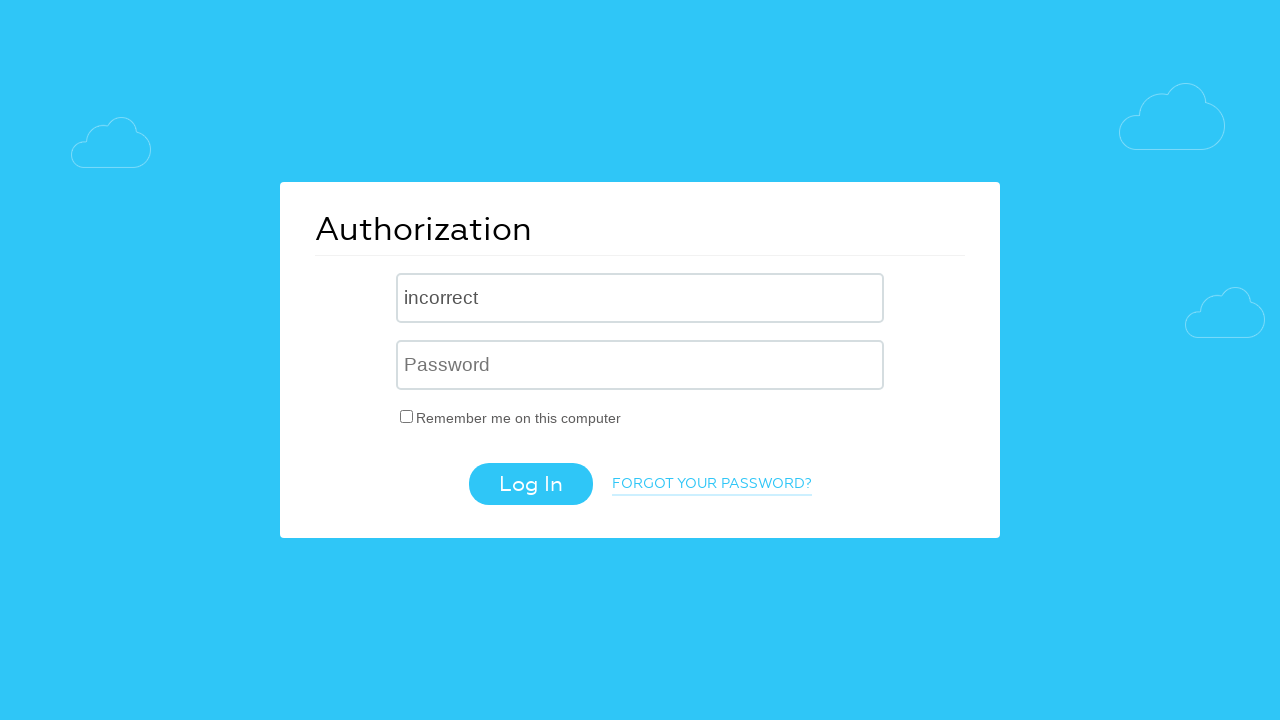

Filled password field with 'incorrect' on input[name='USER_PASSWORD']
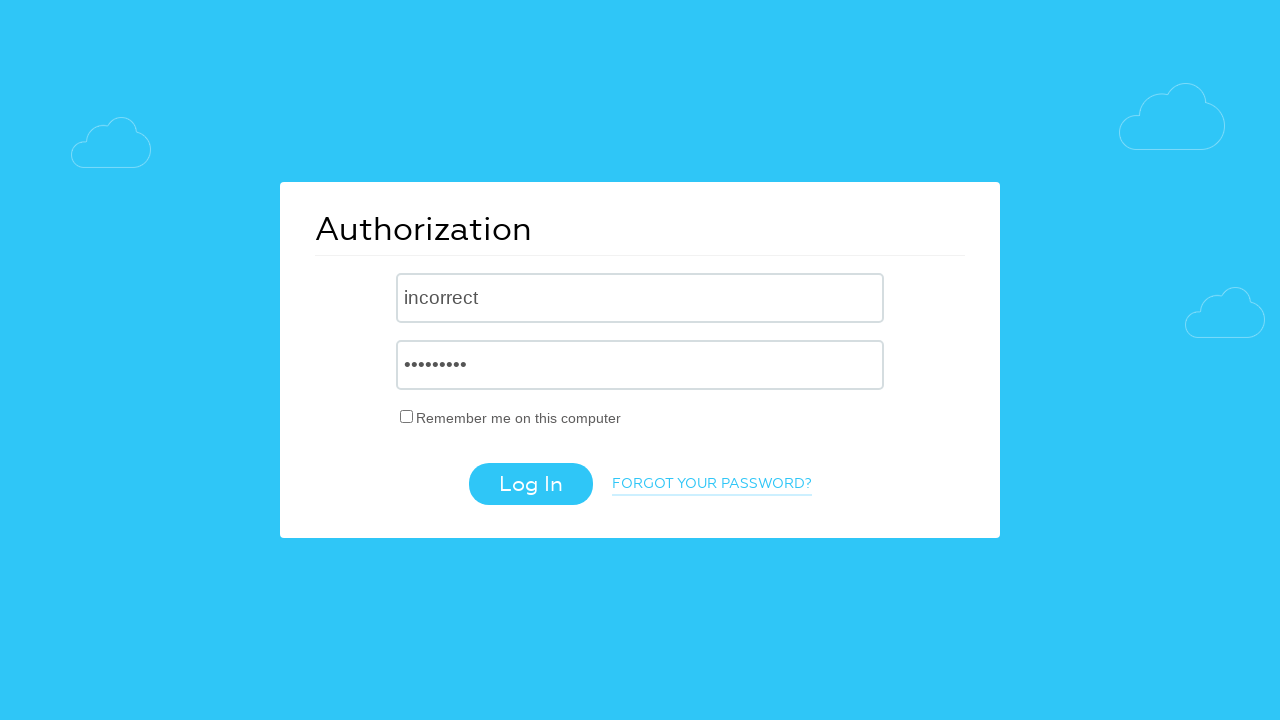

Clicked login button at (530, 484) on .login-btn
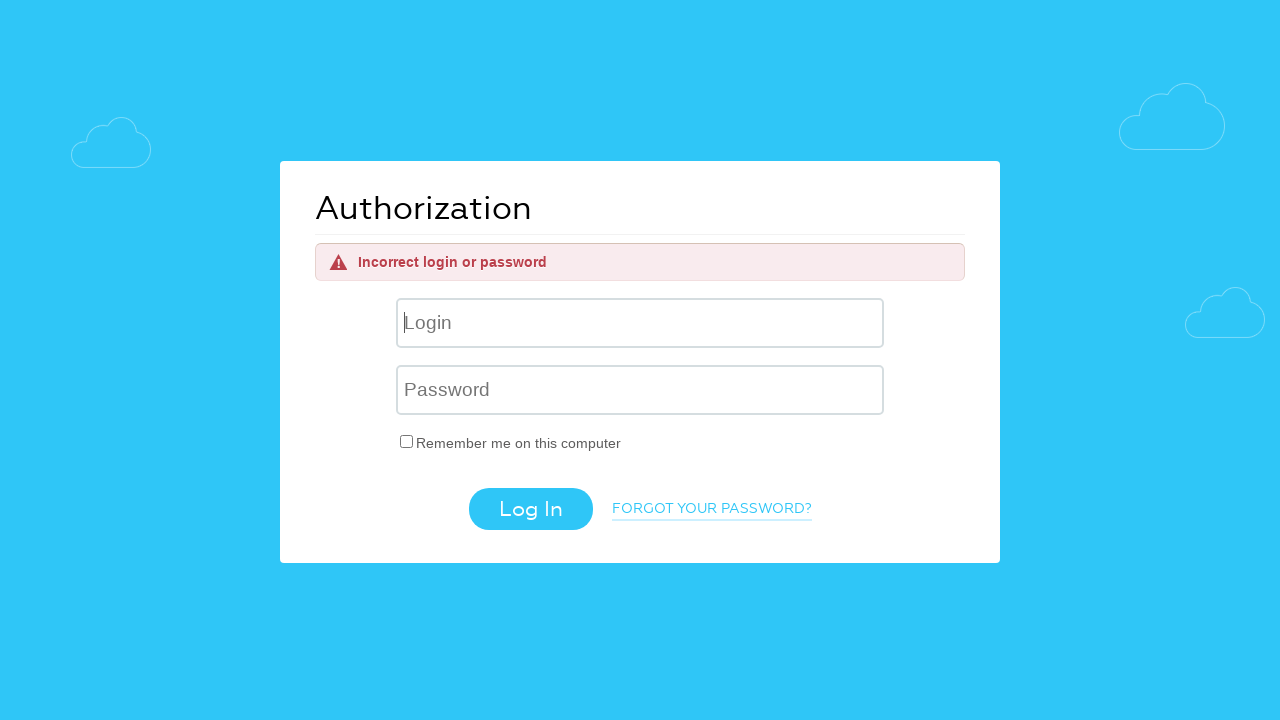

Error message element appeared
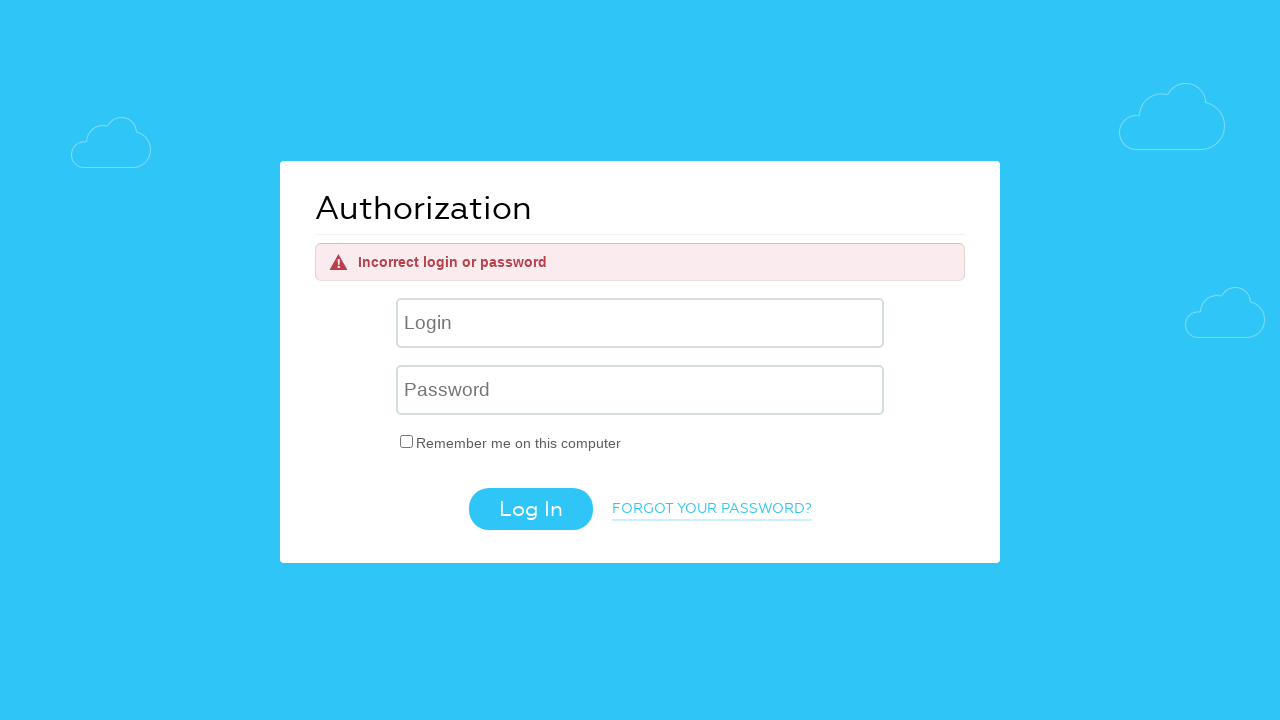

Retrieved error message text: 'Incorrect login or password'
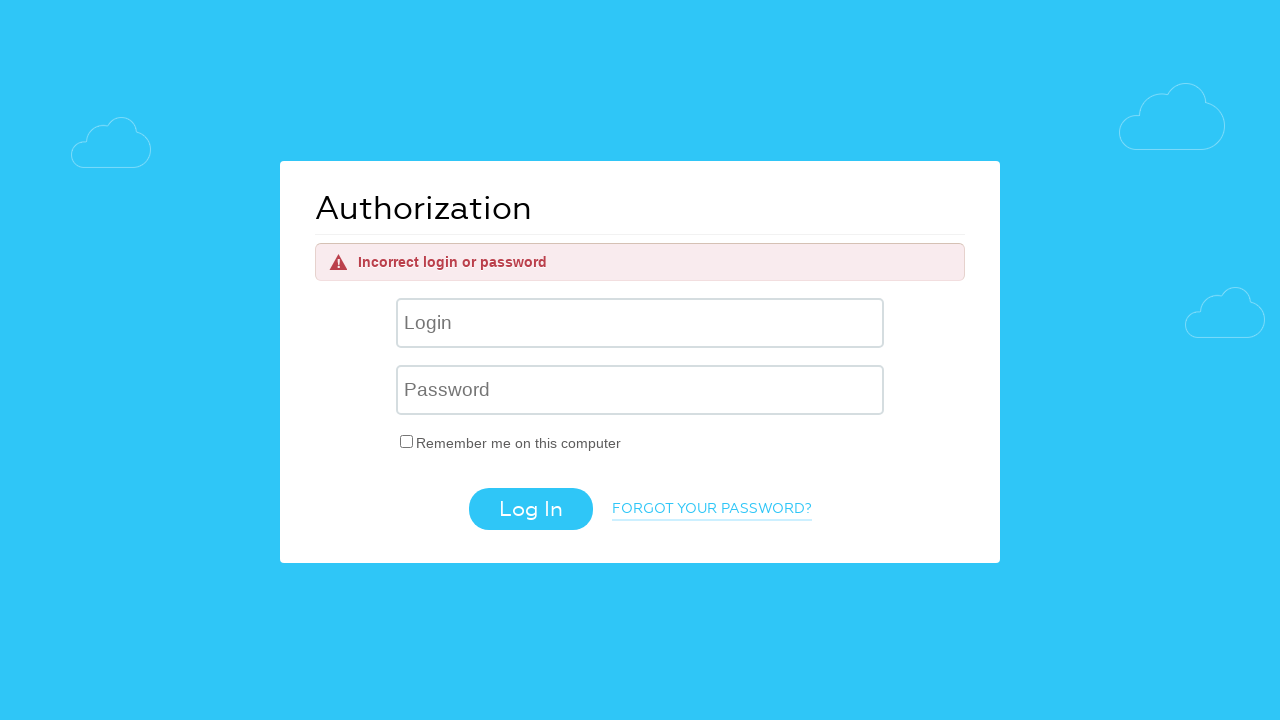

Verified error message is 'Incorrect login or password'
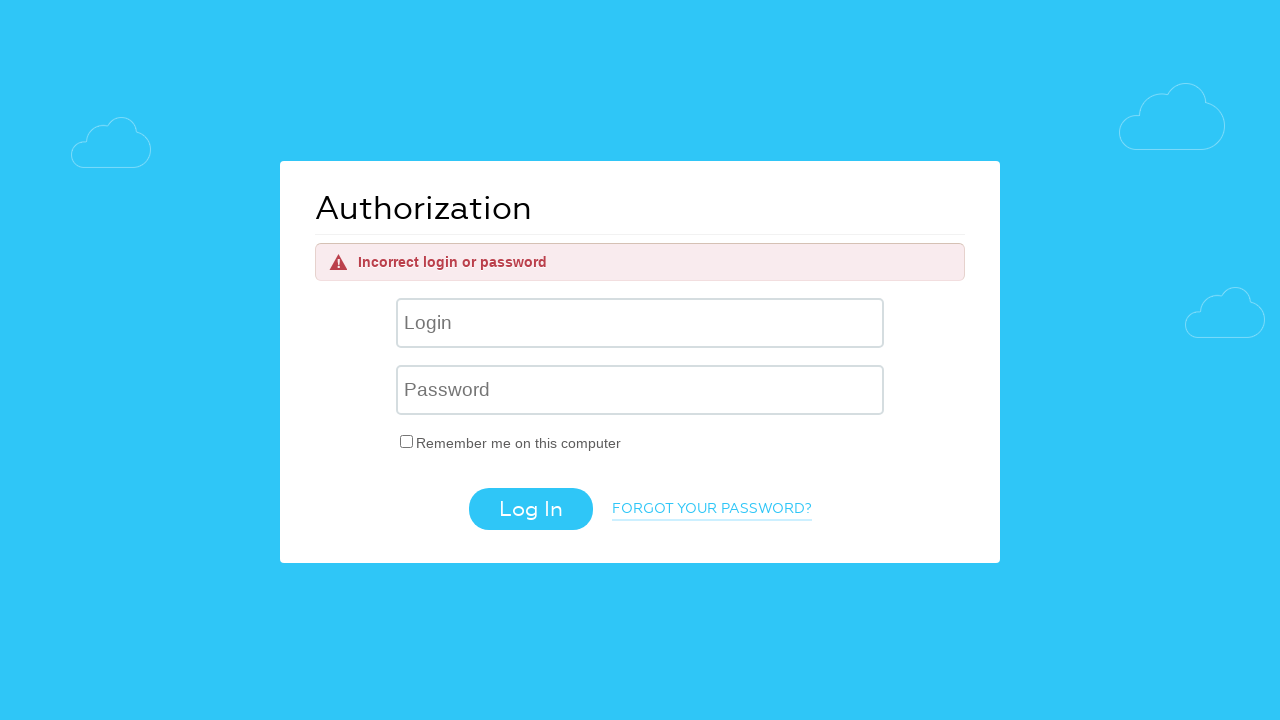

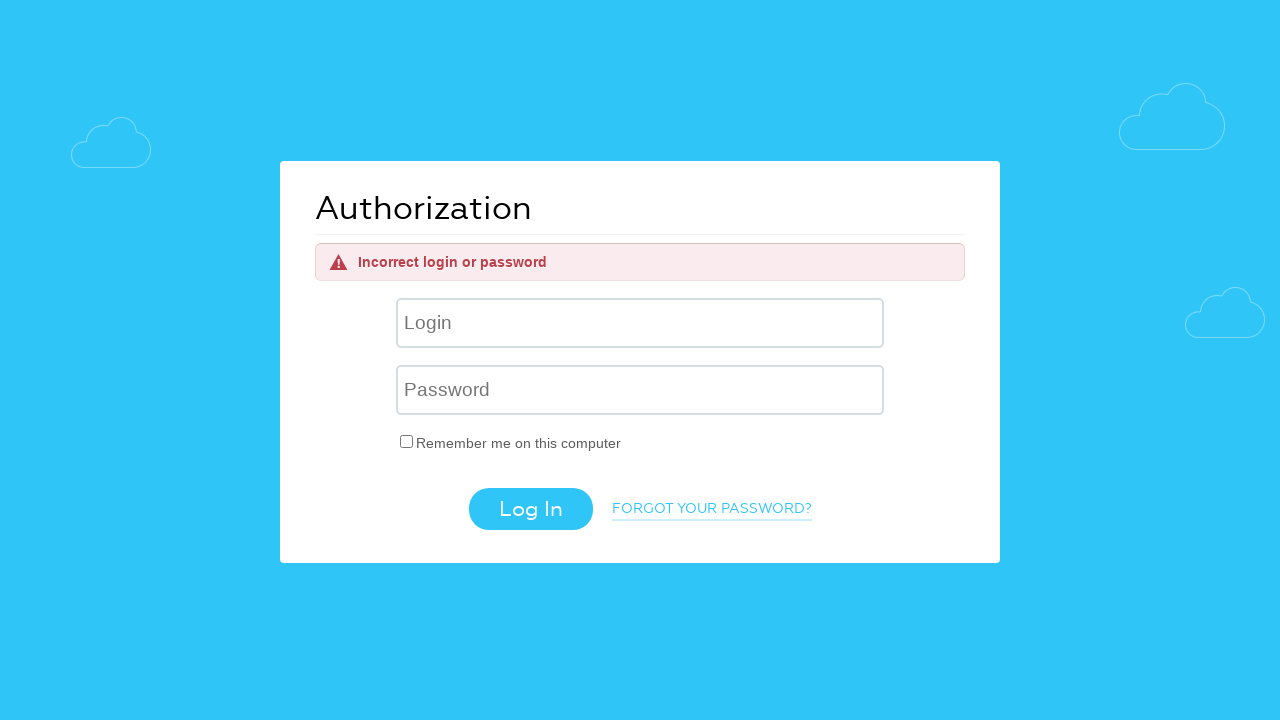